Tests filtering to display only active (non-completed) todo items by checking one item as complete and then clicking the Active filter link.

Starting URL: https://demo.playwright.dev/todomvc/

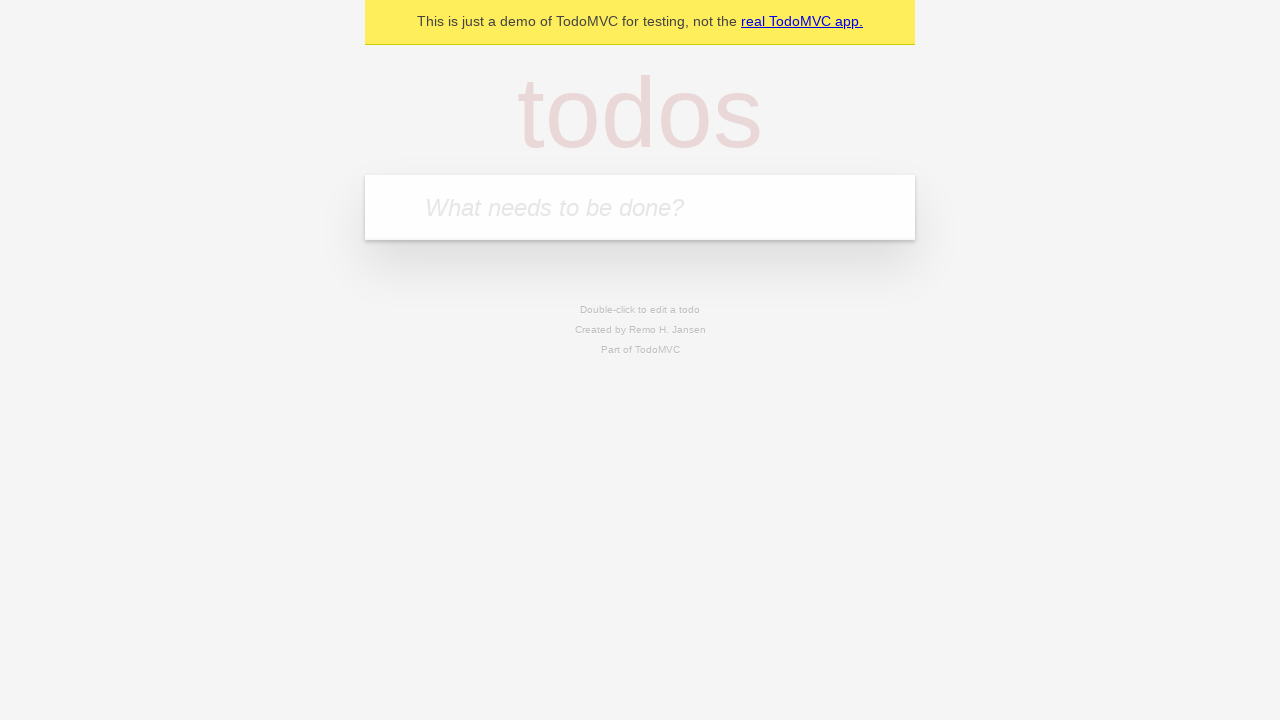

Filled todo input with 'buy some cheese' on internal:attr=[placeholder="What needs to be done?"i]
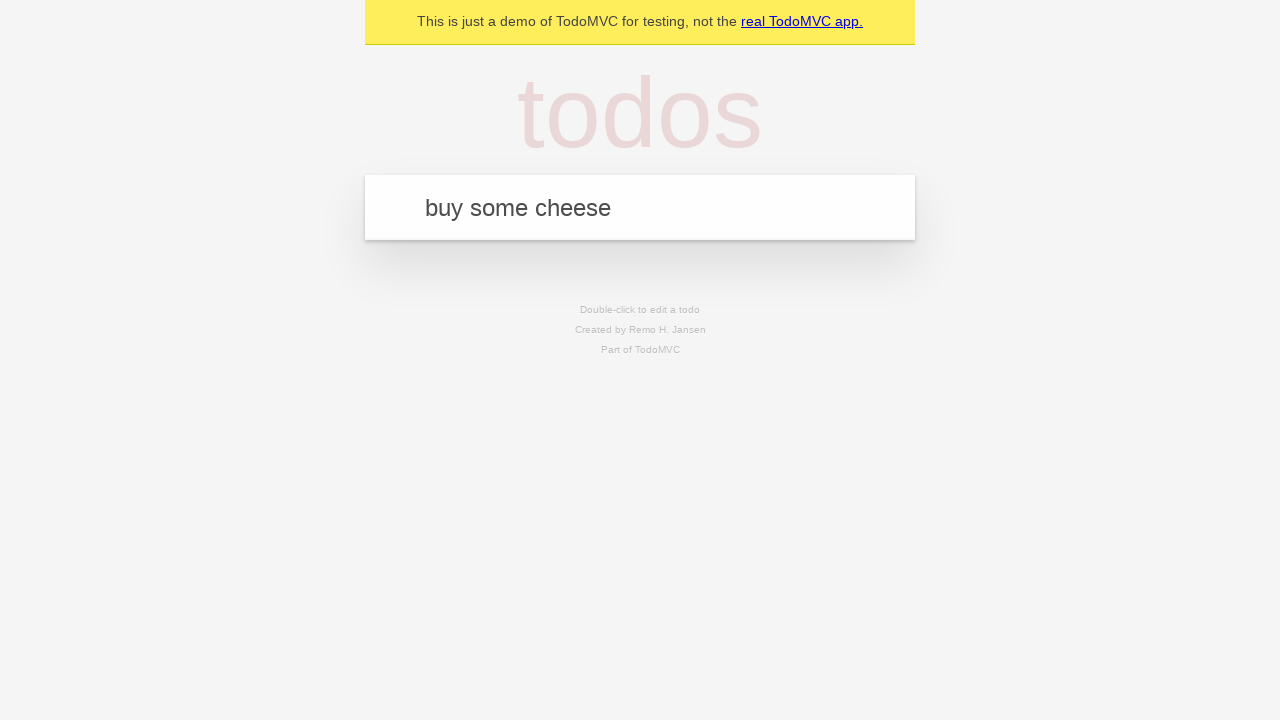

Pressed Enter to add todo 'buy some cheese' on internal:attr=[placeholder="What needs to be done?"i]
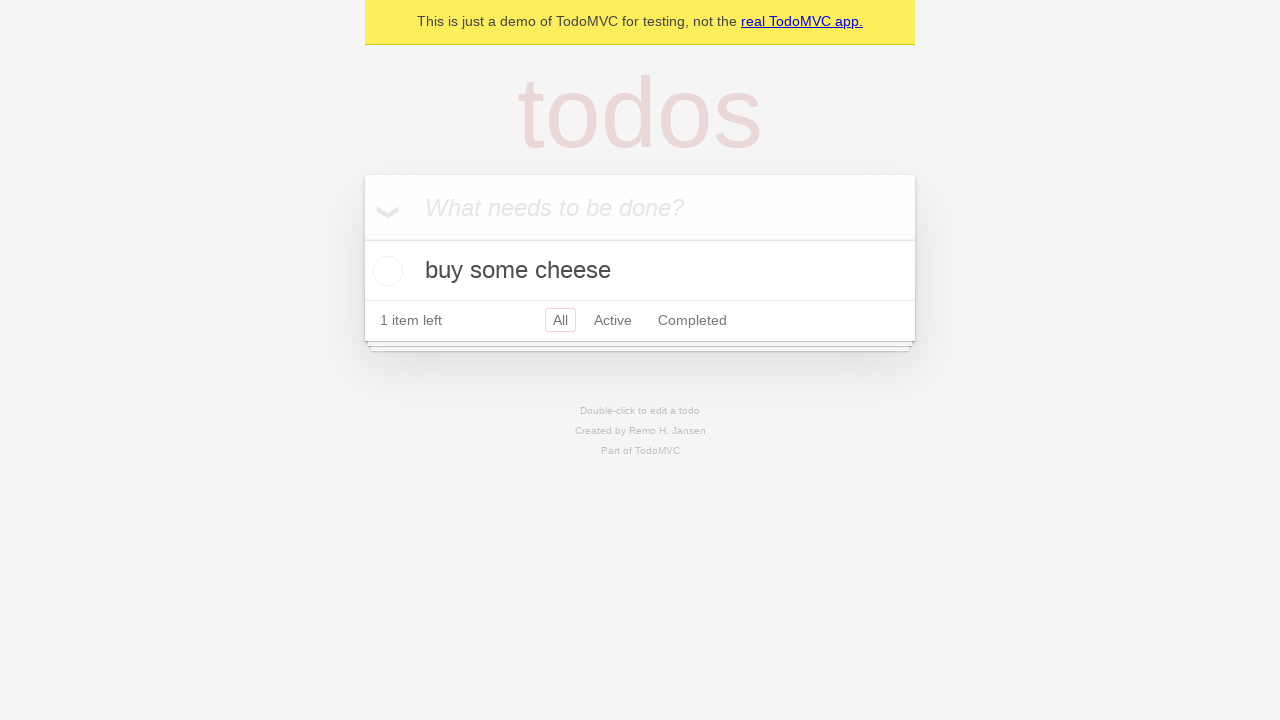

Filled todo input with 'feed the cat' on internal:attr=[placeholder="What needs to be done?"i]
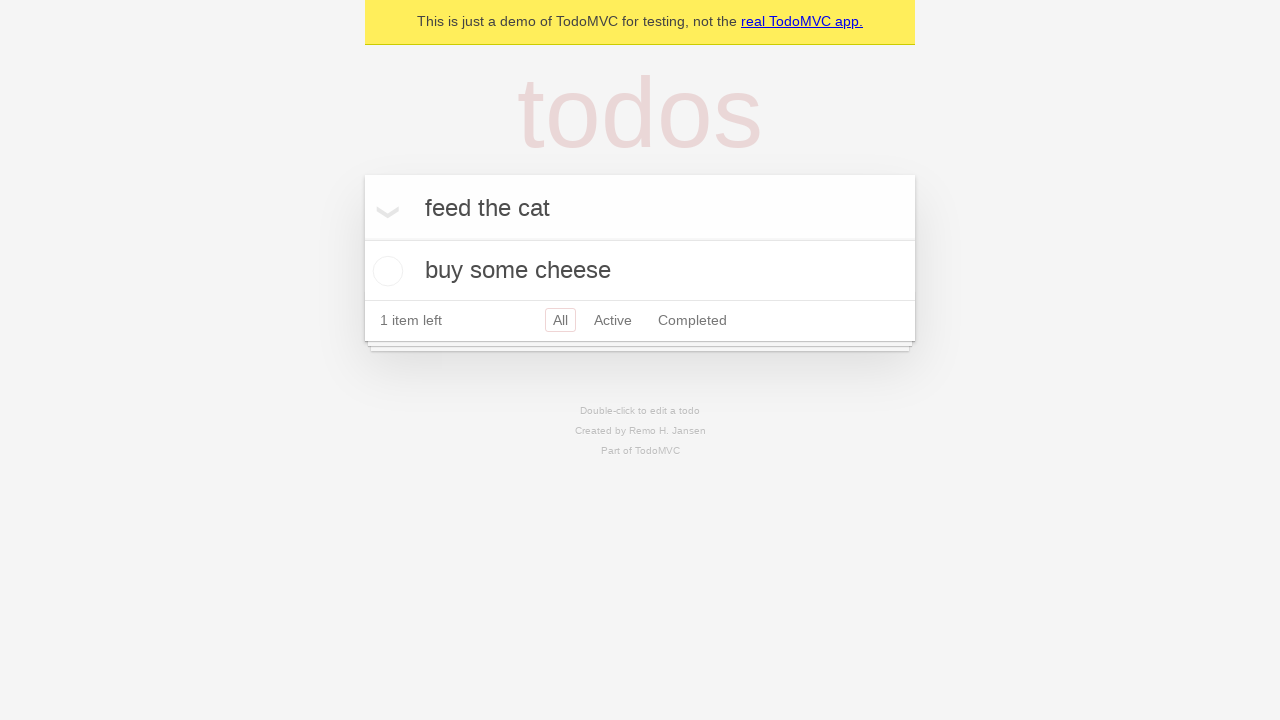

Pressed Enter to add todo 'feed the cat' on internal:attr=[placeholder="What needs to be done?"i]
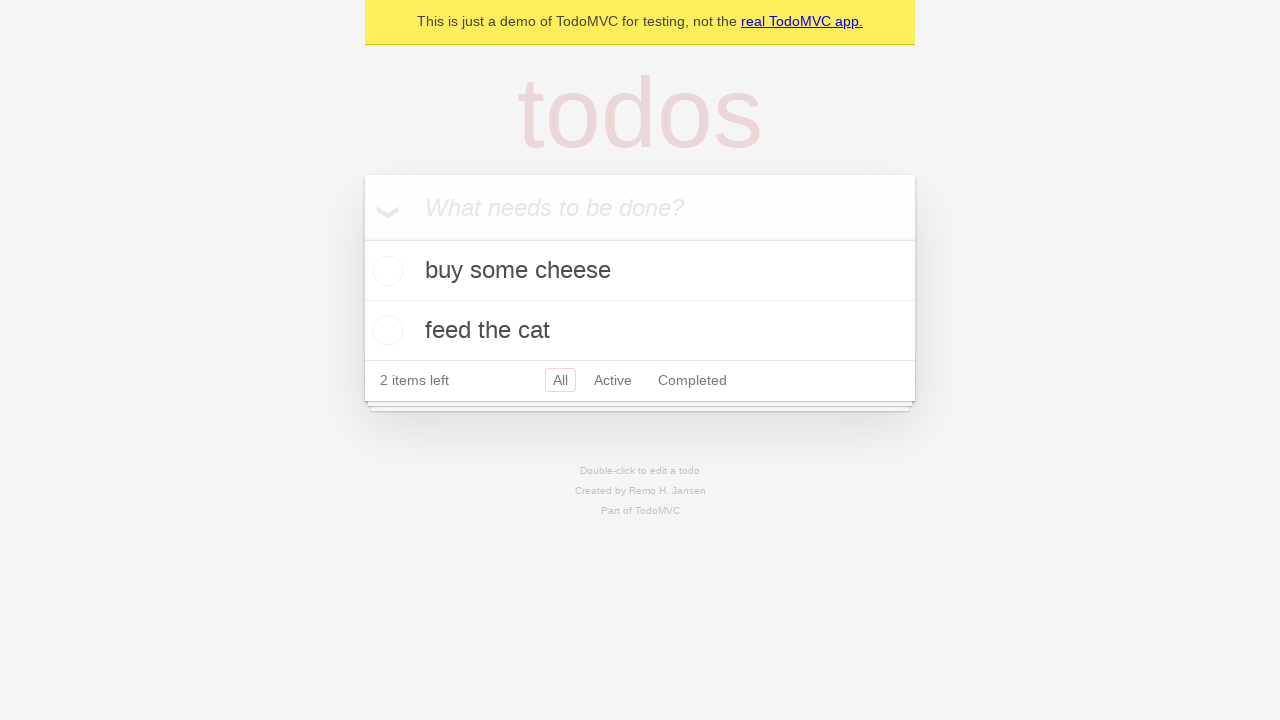

Filled todo input with 'book a doctors appointment' on internal:attr=[placeholder="What needs to be done?"i]
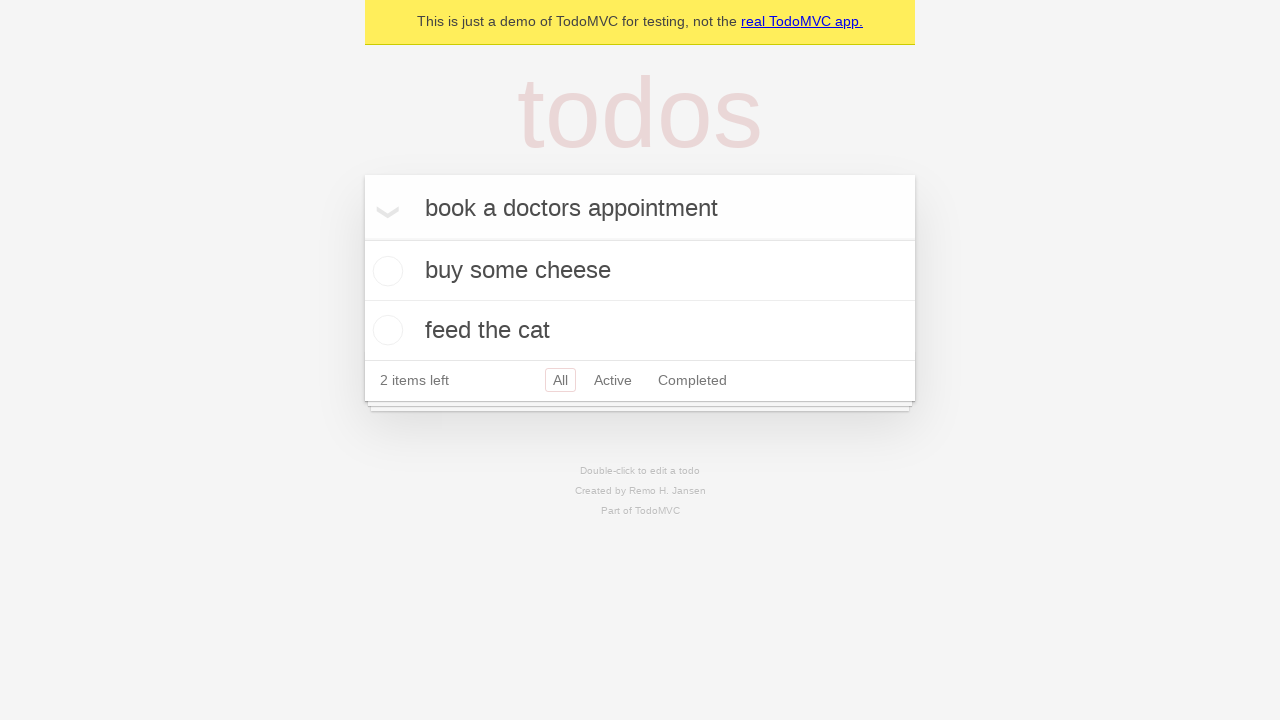

Pressed Enter to add todo 'book a doctors appointment' on internal:attr=[placeholder="What needs to be done?"i]
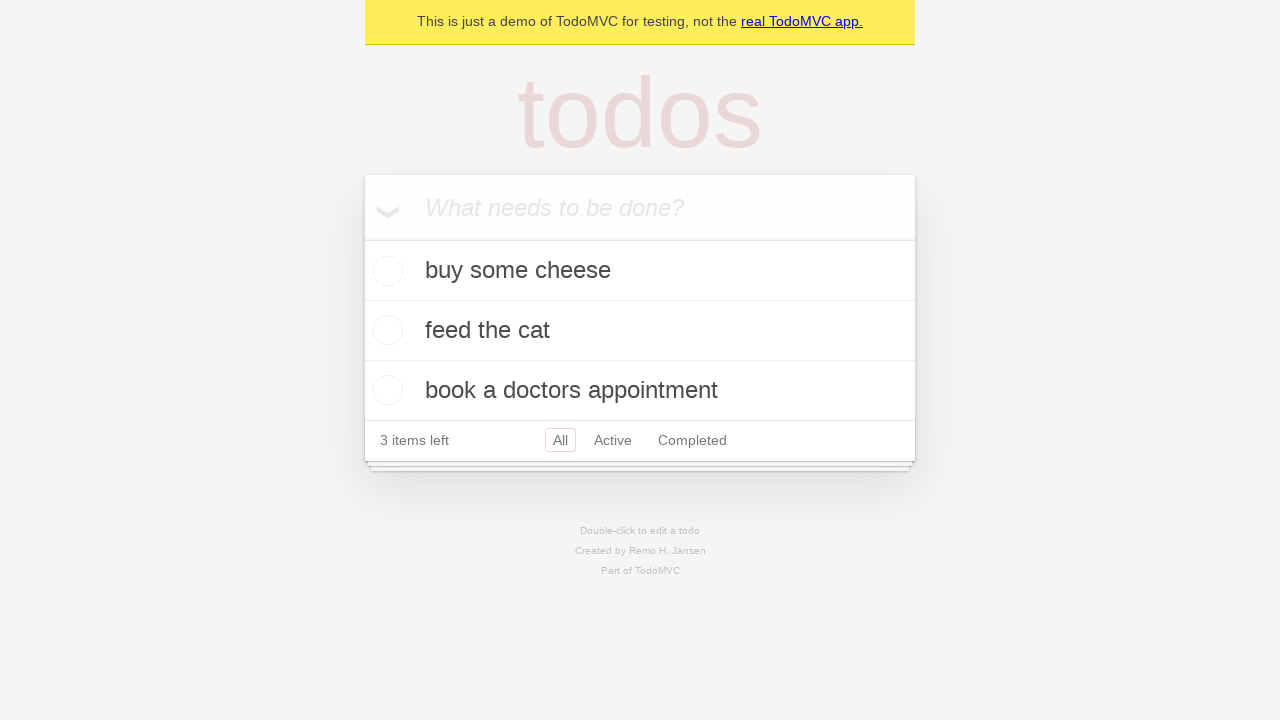

Waited for todos to be saved in localStorage
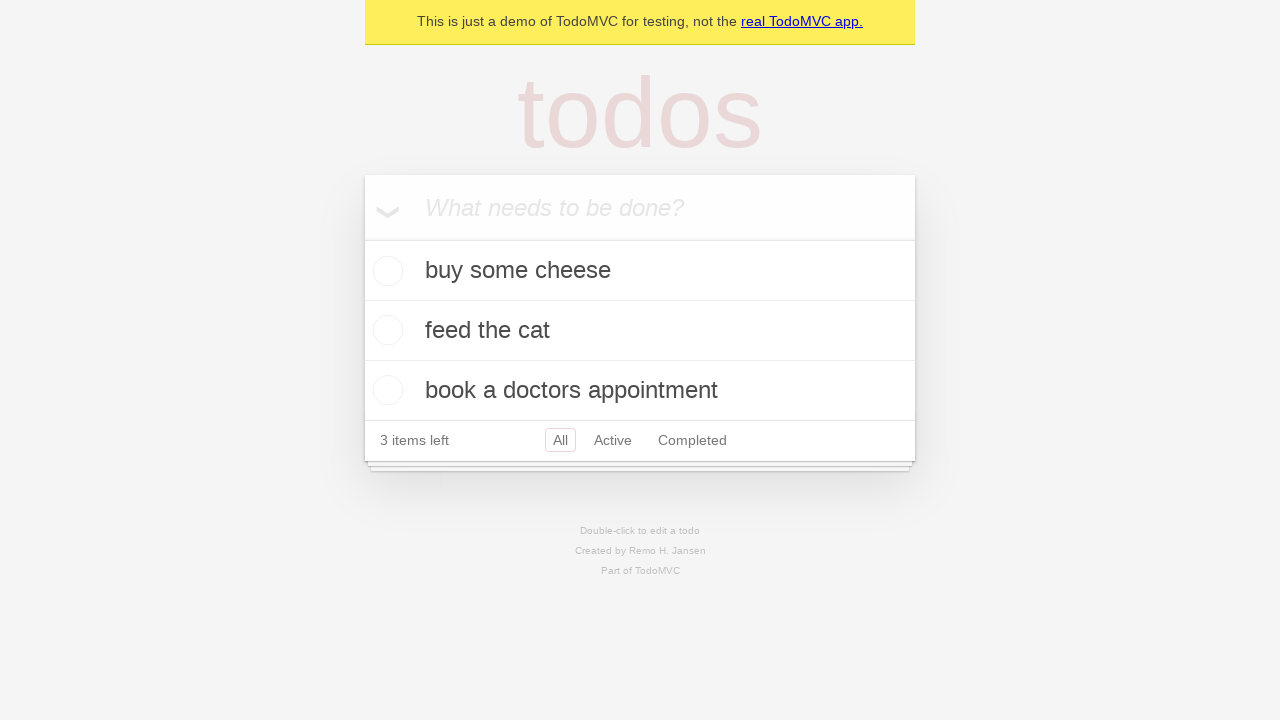

Checked the second todo item ('feed the cat') as completed at (385, 330) on internal:testid=[data-testid="todo-item"s] >> nth=1 >> internal:role=checkbox
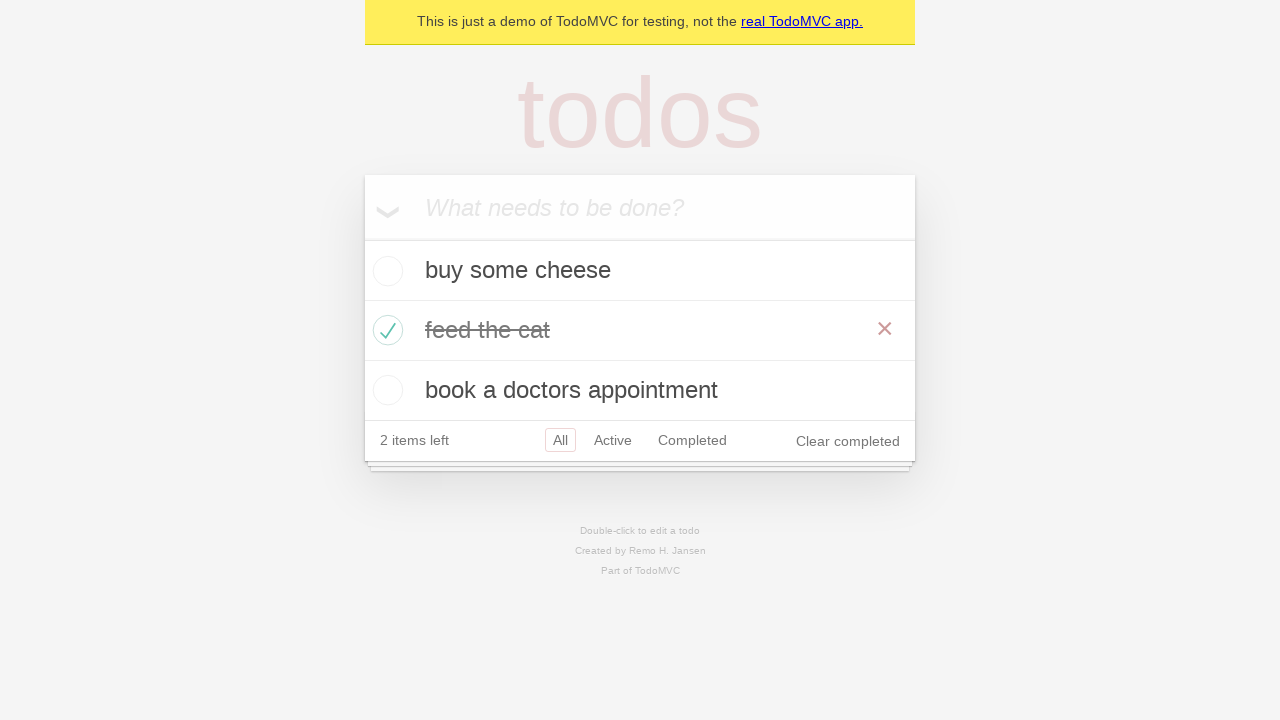

Clicked the Active filter link to display only active items at (613, 440) on internal:role=link[name="Active"i]
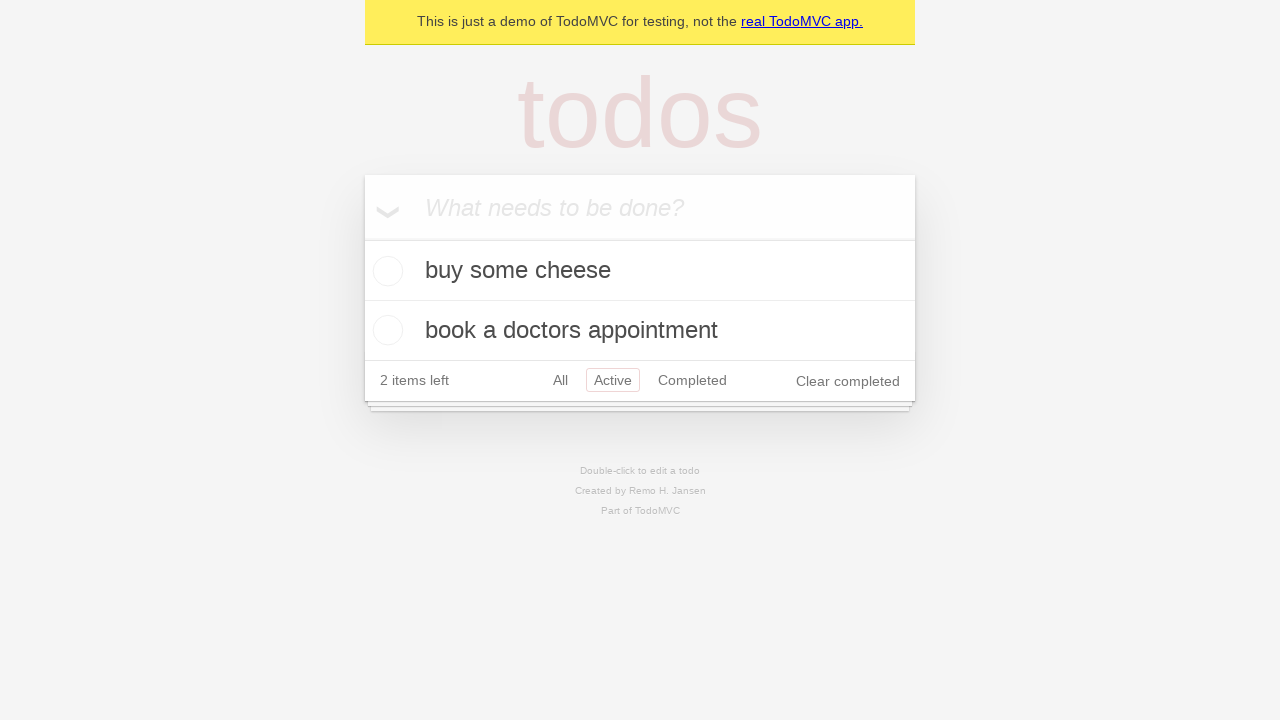

Waited for filtered todo items to load
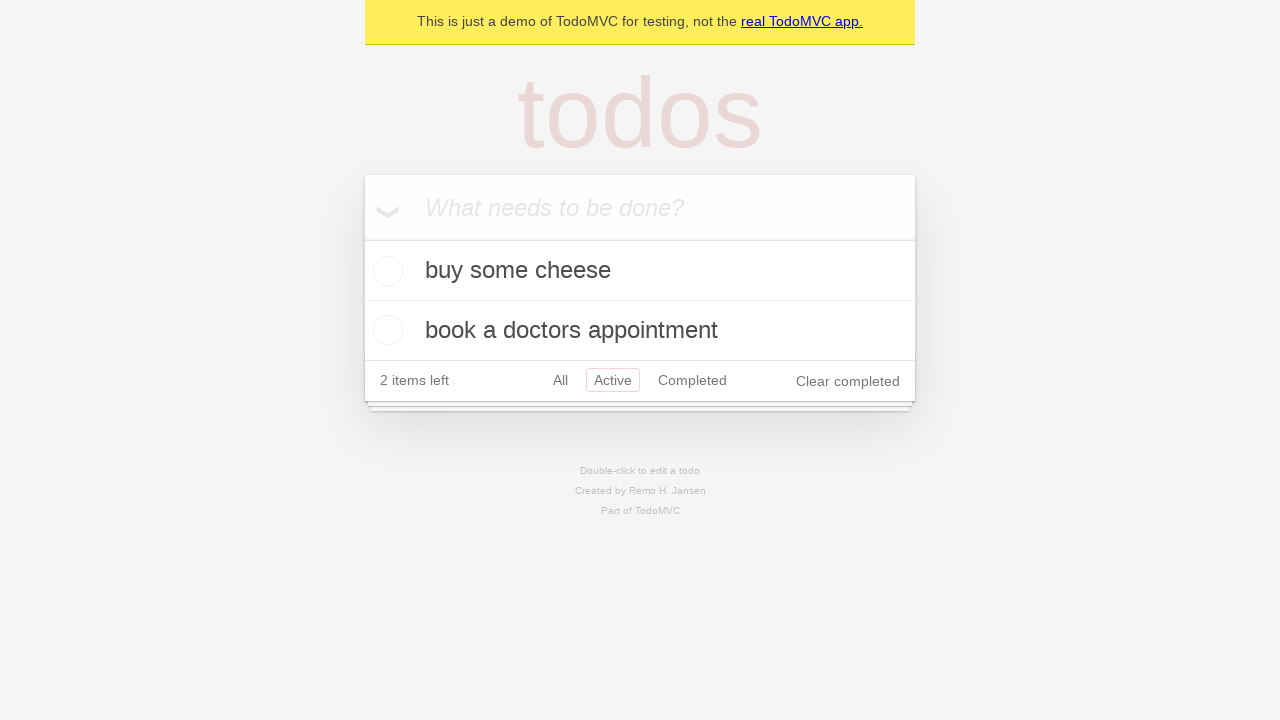

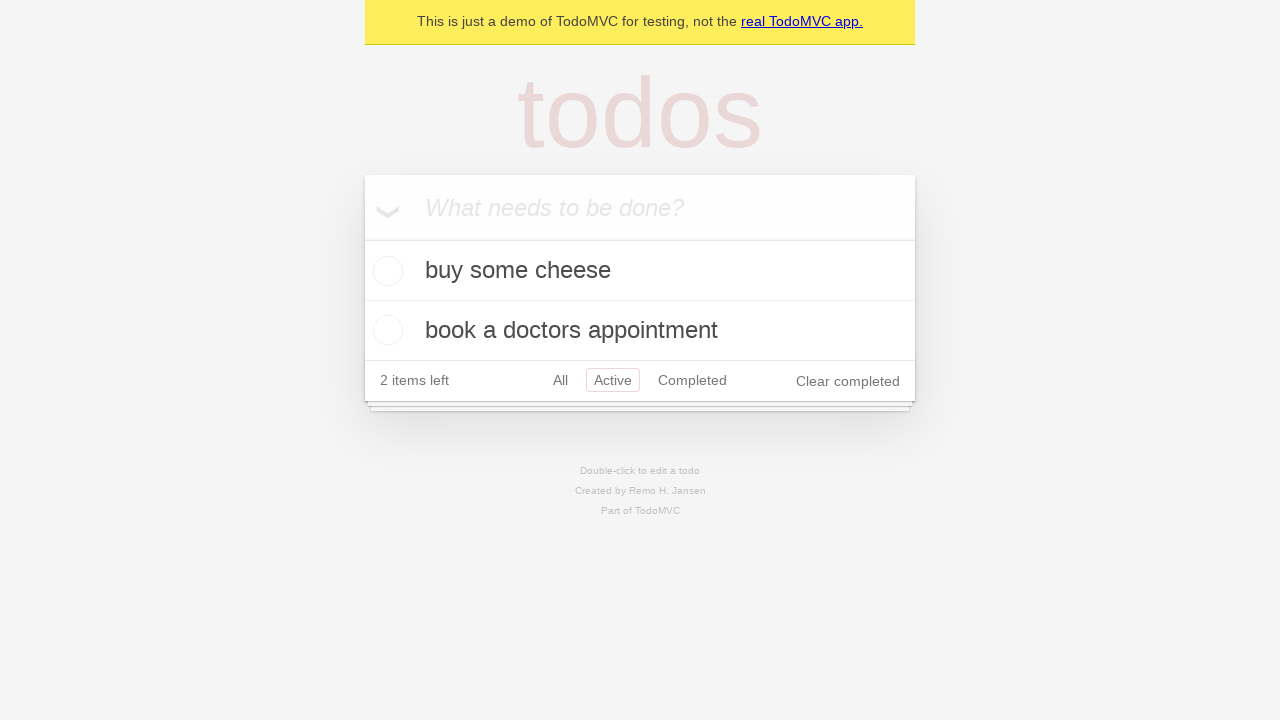